Tests clicking the blue button on the Challenging DOM page and verifies the button text changes after clicking

Starting URL: https://the-internet.herokuapp.com/challenging_dom

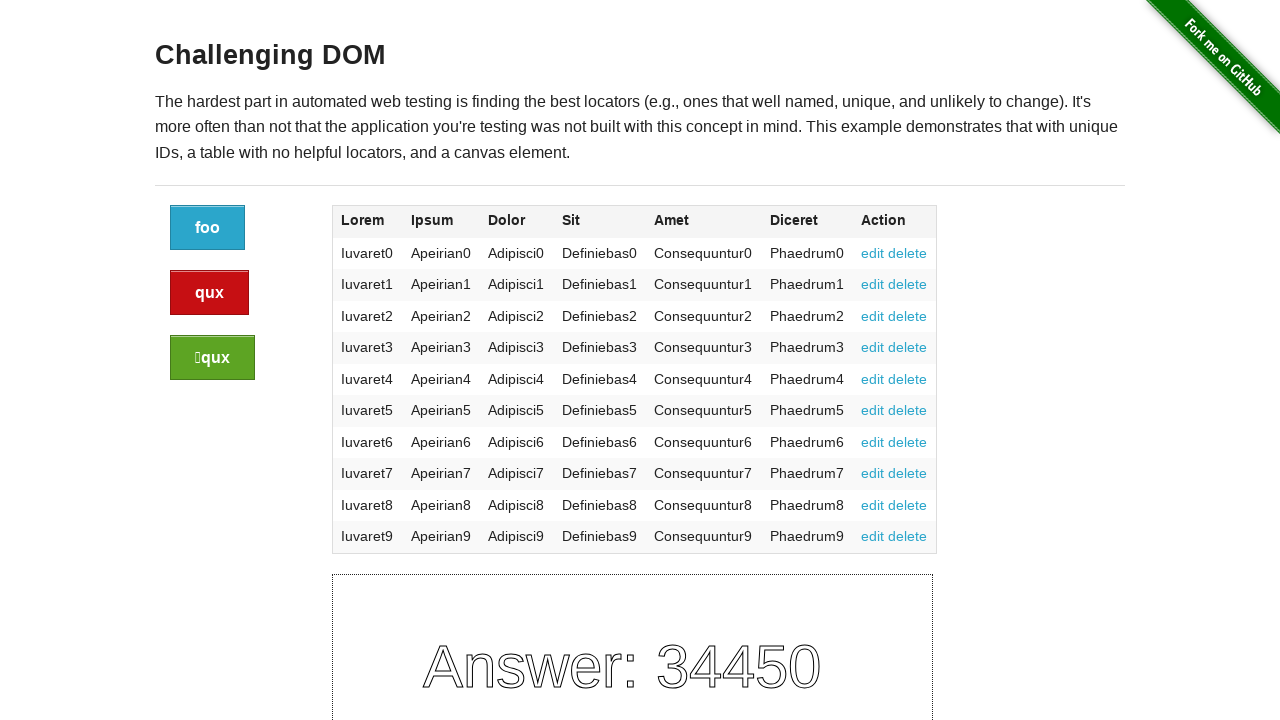

Clicked the blue button on the Challenging DOM page at (208, 228) on a.button >> nth=0
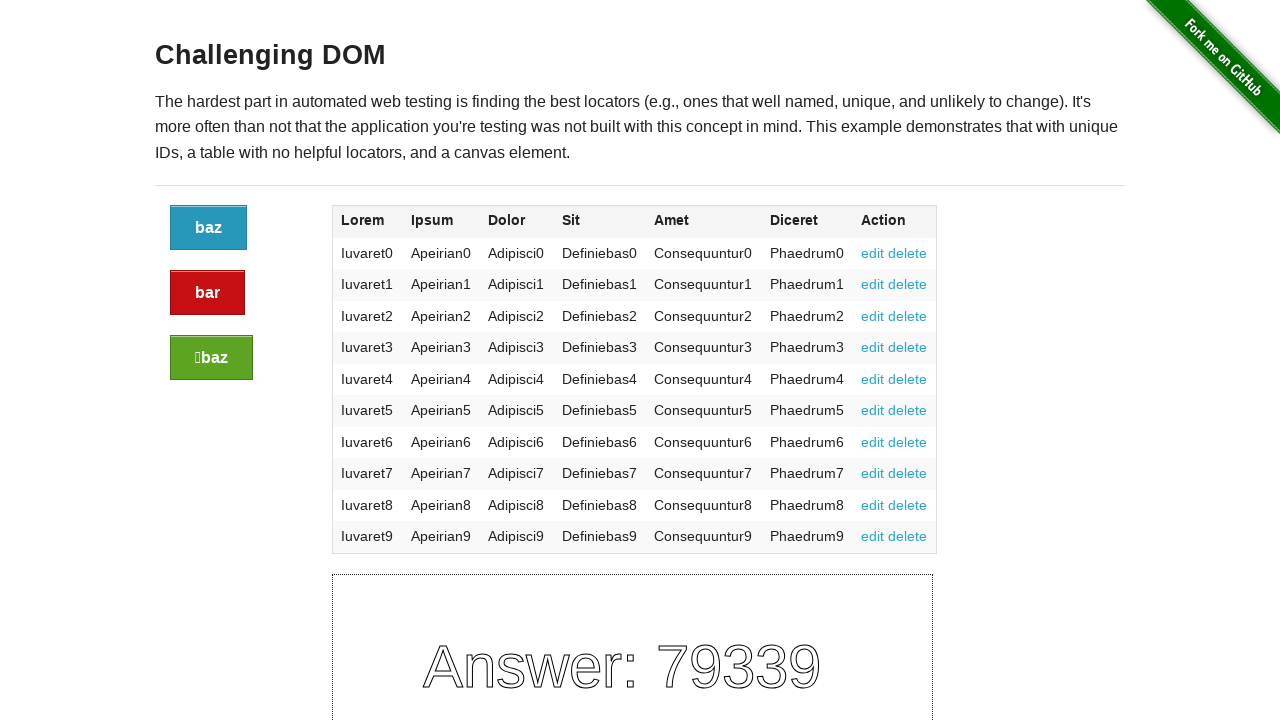

Page updated after clicking blue button
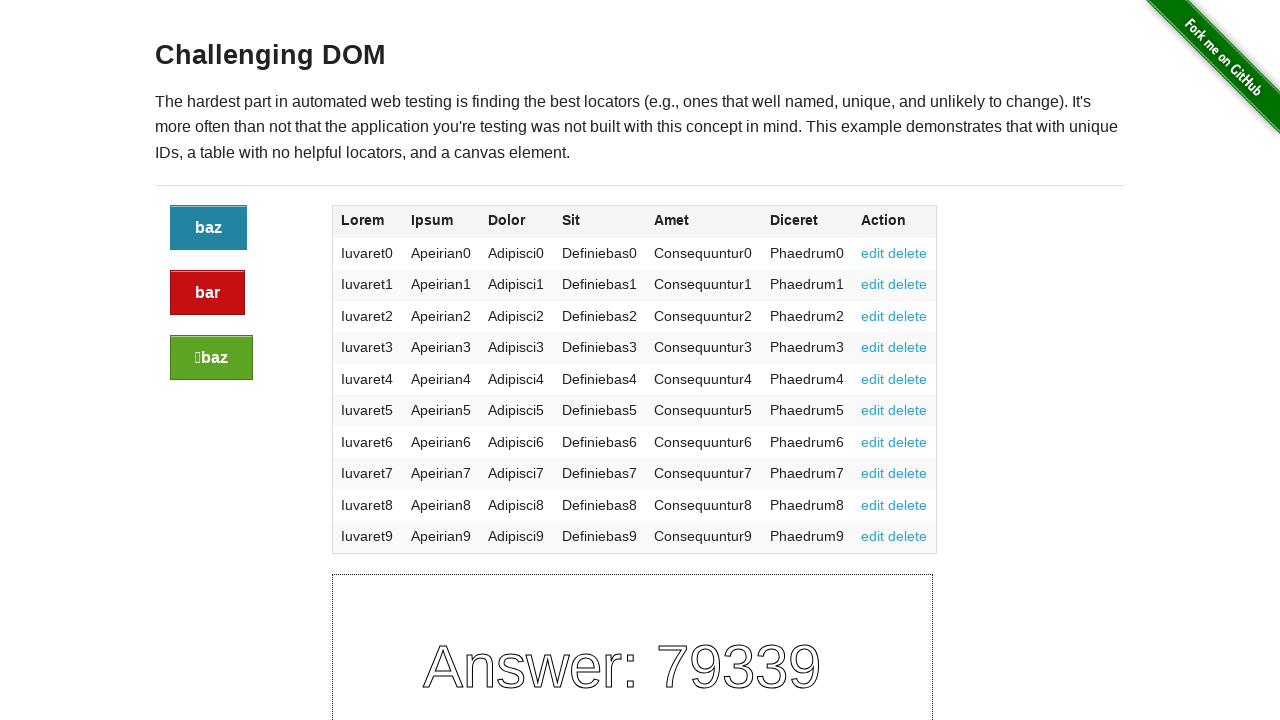

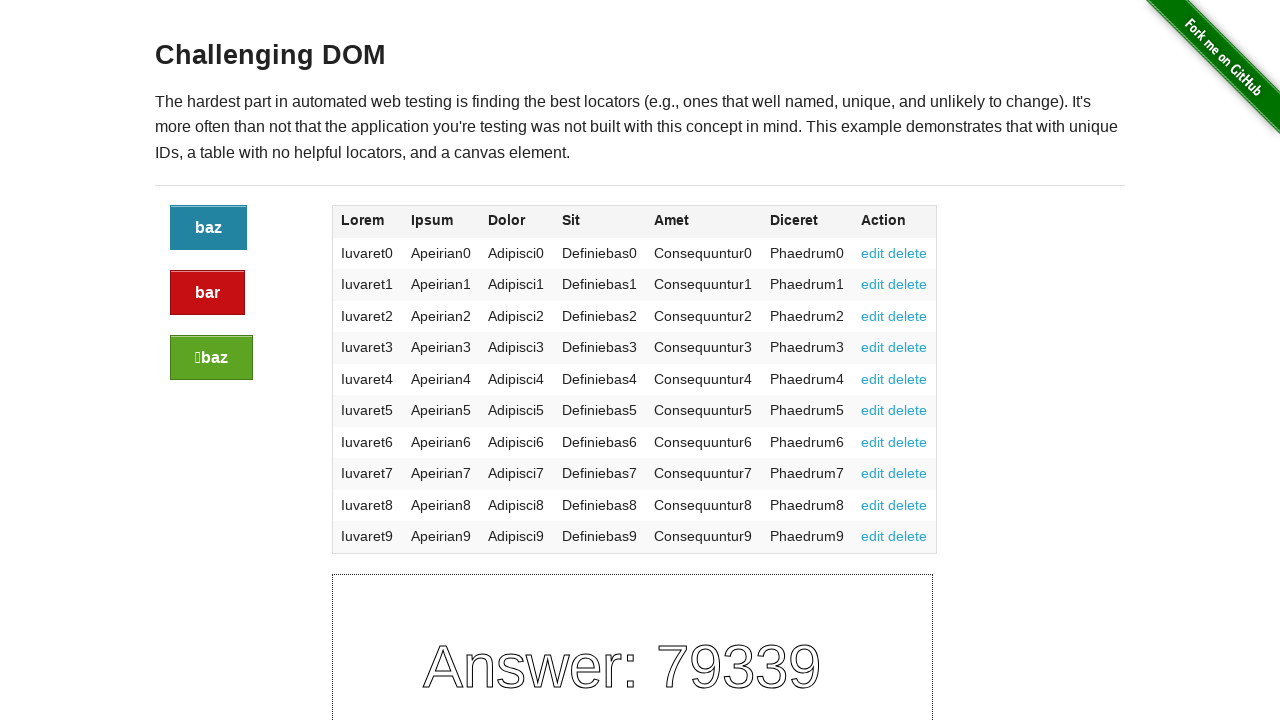